Tests login form validation with empty credentials by typing and clearing inputs, then verifying "Username is required" error message appears

Starting URL: https://www.saucedemo.com/

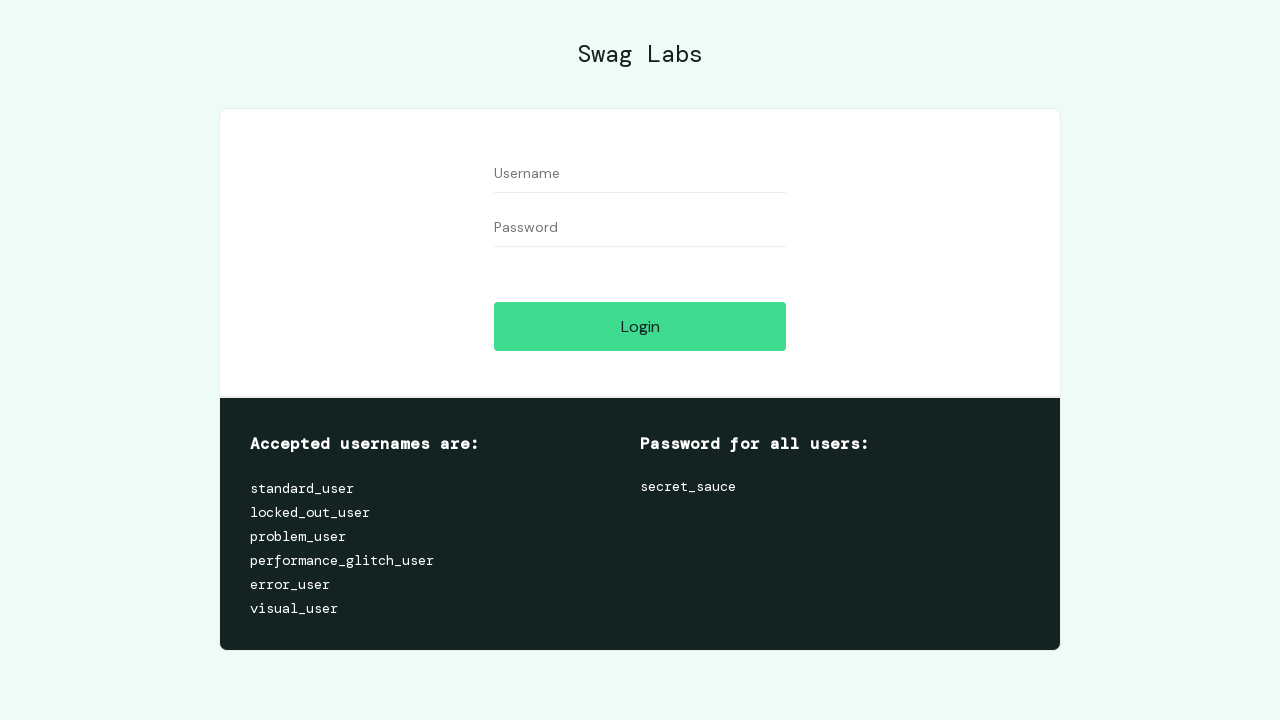

Filled username field with 'testuser123' on //input[@id='user-name']
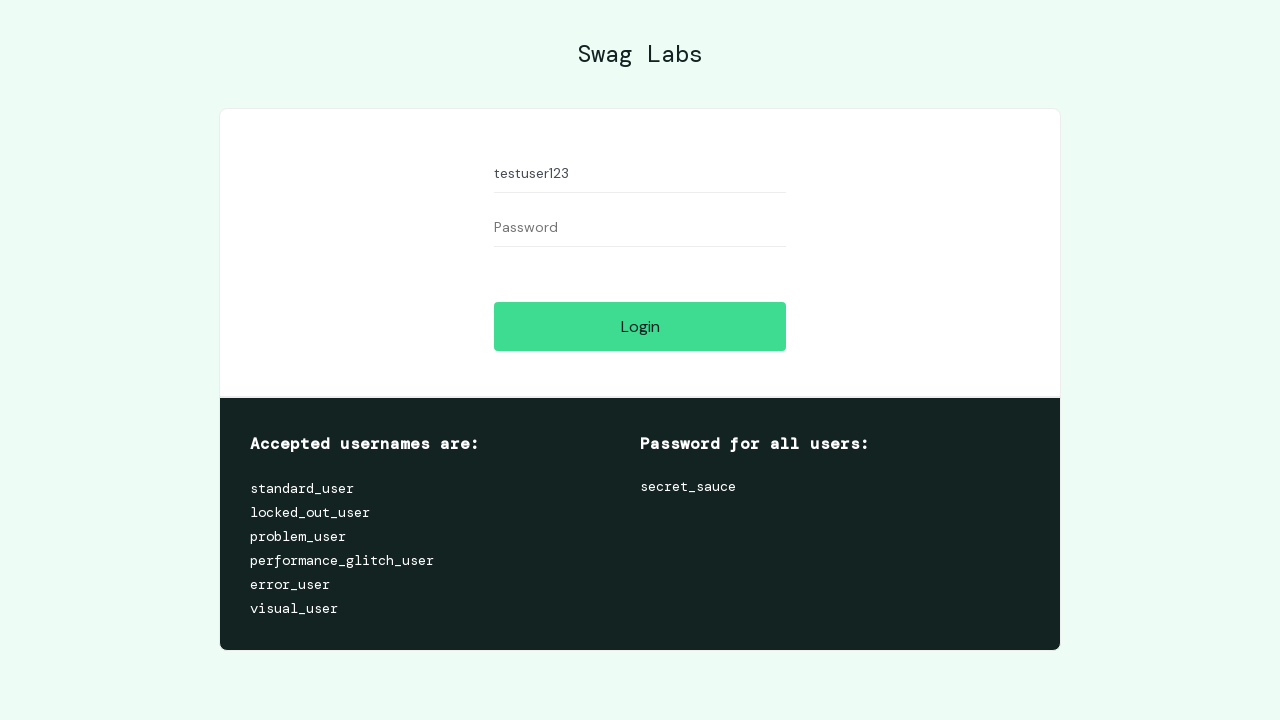

Filled password field with 'testpass456' on //input[@id='password']
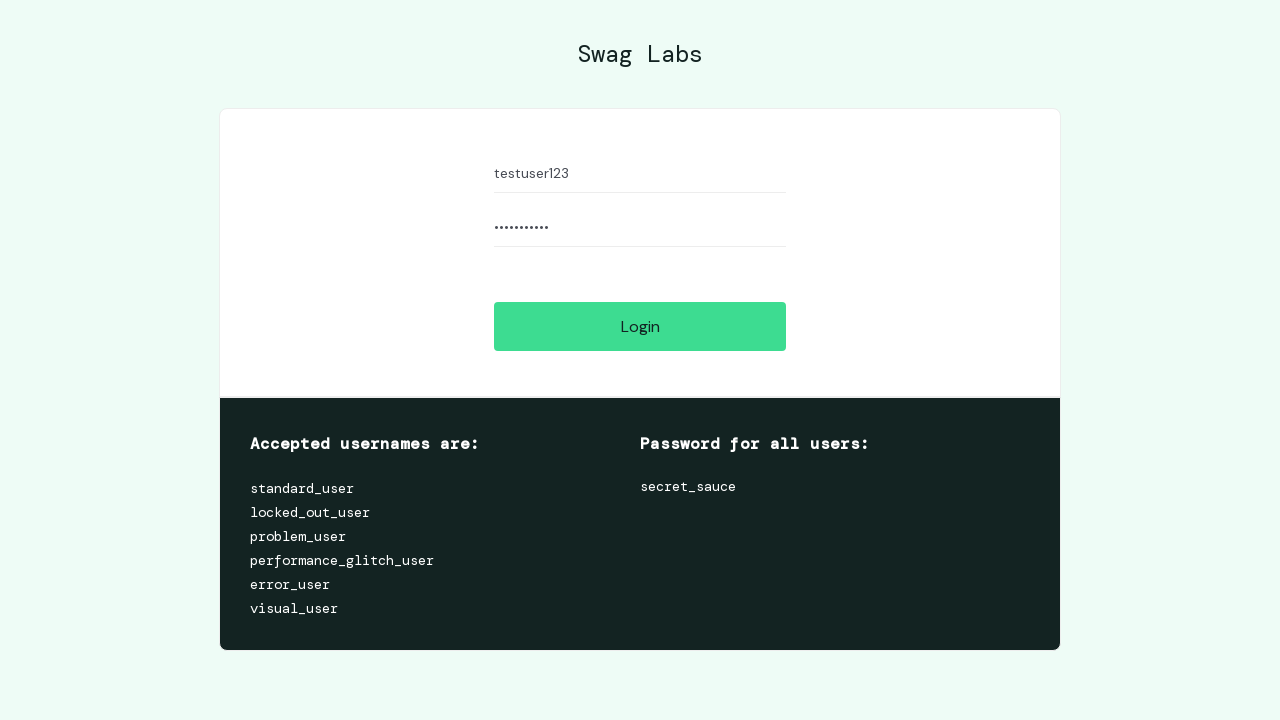

Cleared username field on //input[@id='user-name']
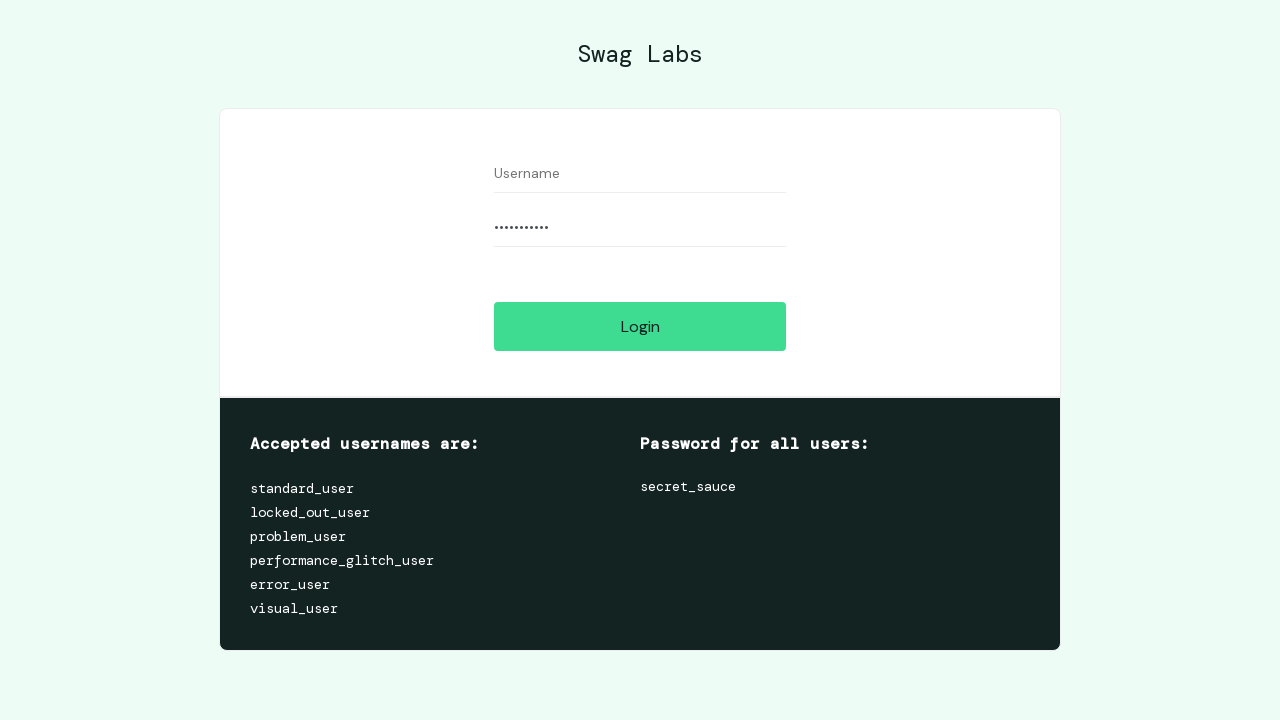

Cleared password field on //input[@id='password']
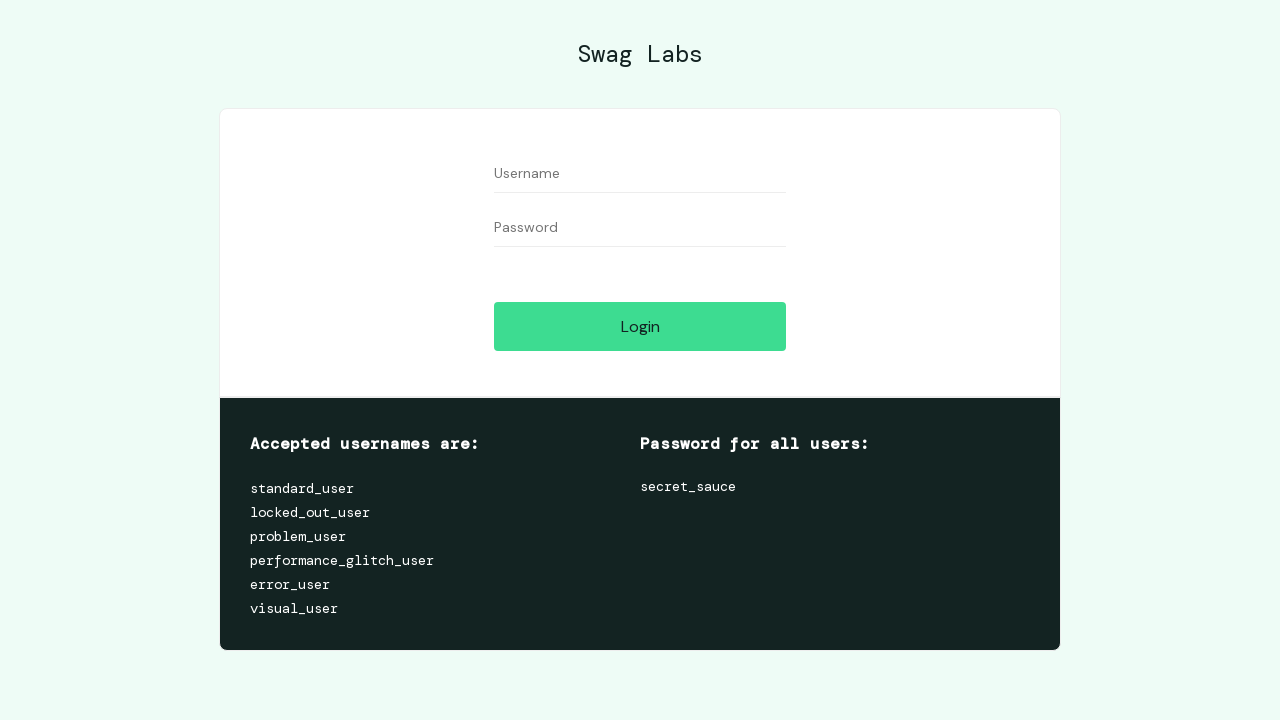

Clicked the Login button with empty credentials at (640, 326) on xpath=//input[@id='login-button']
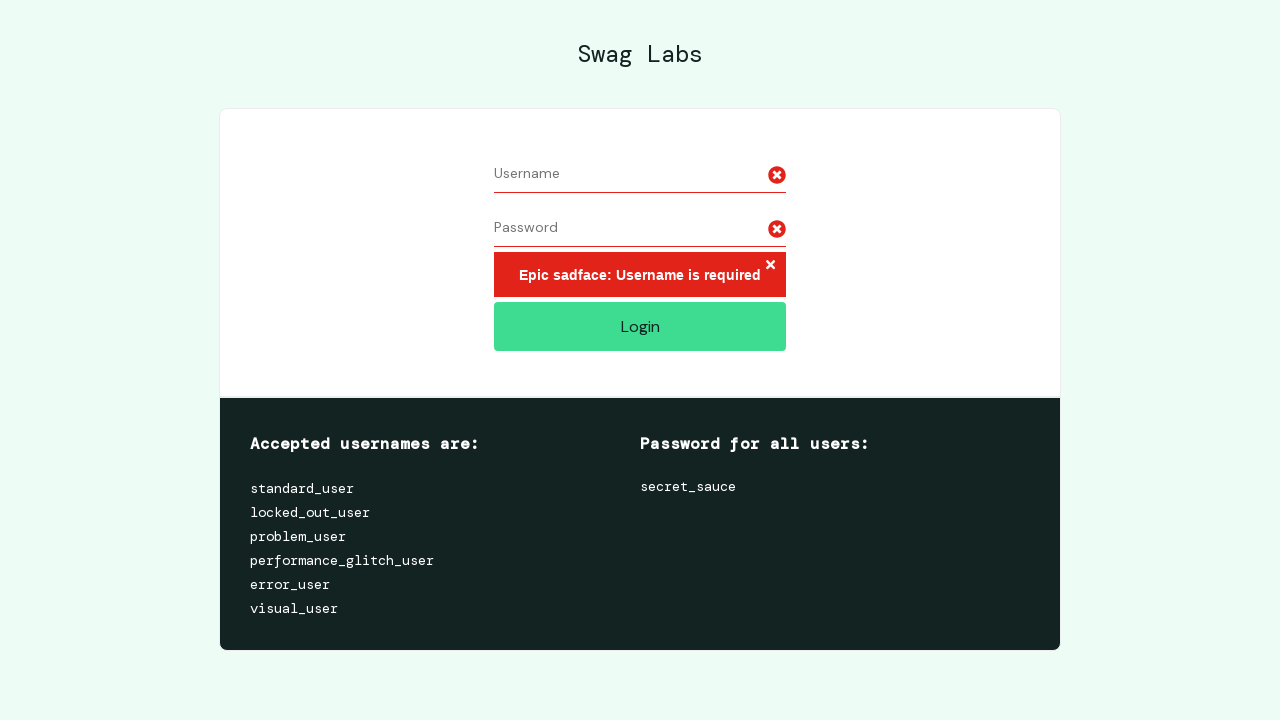

Error message appeared
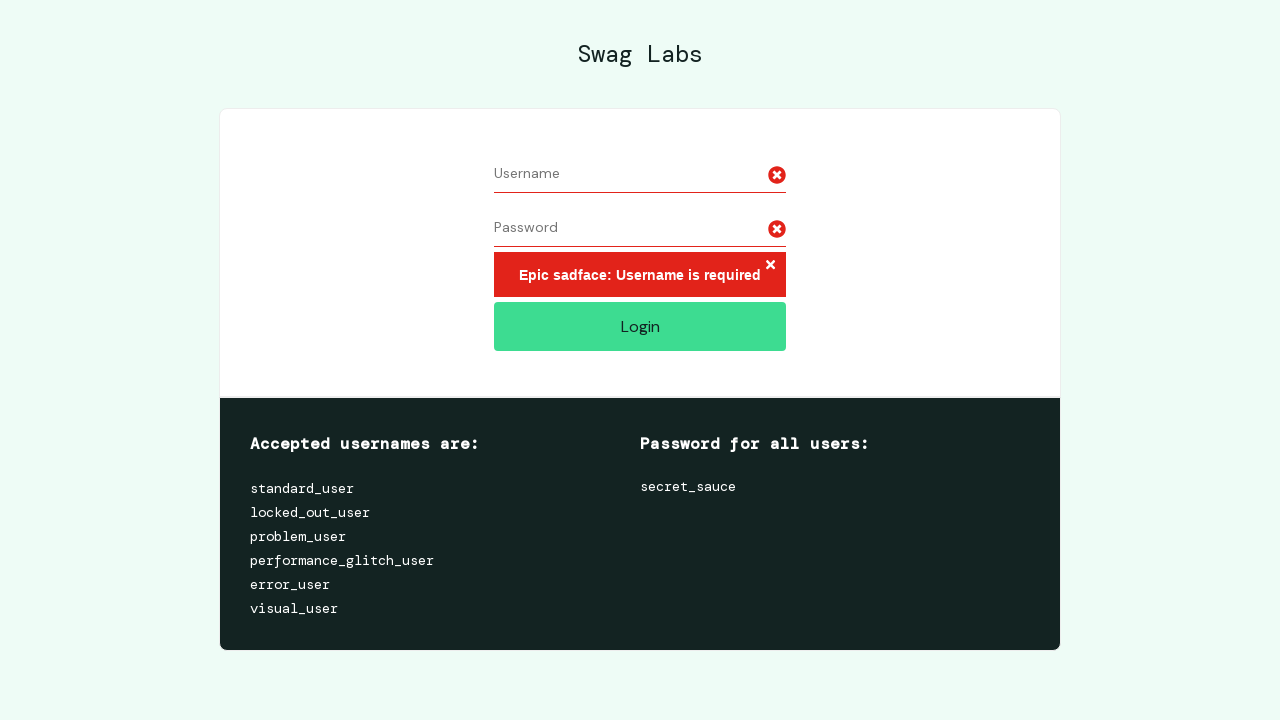

Retrieved error message text content
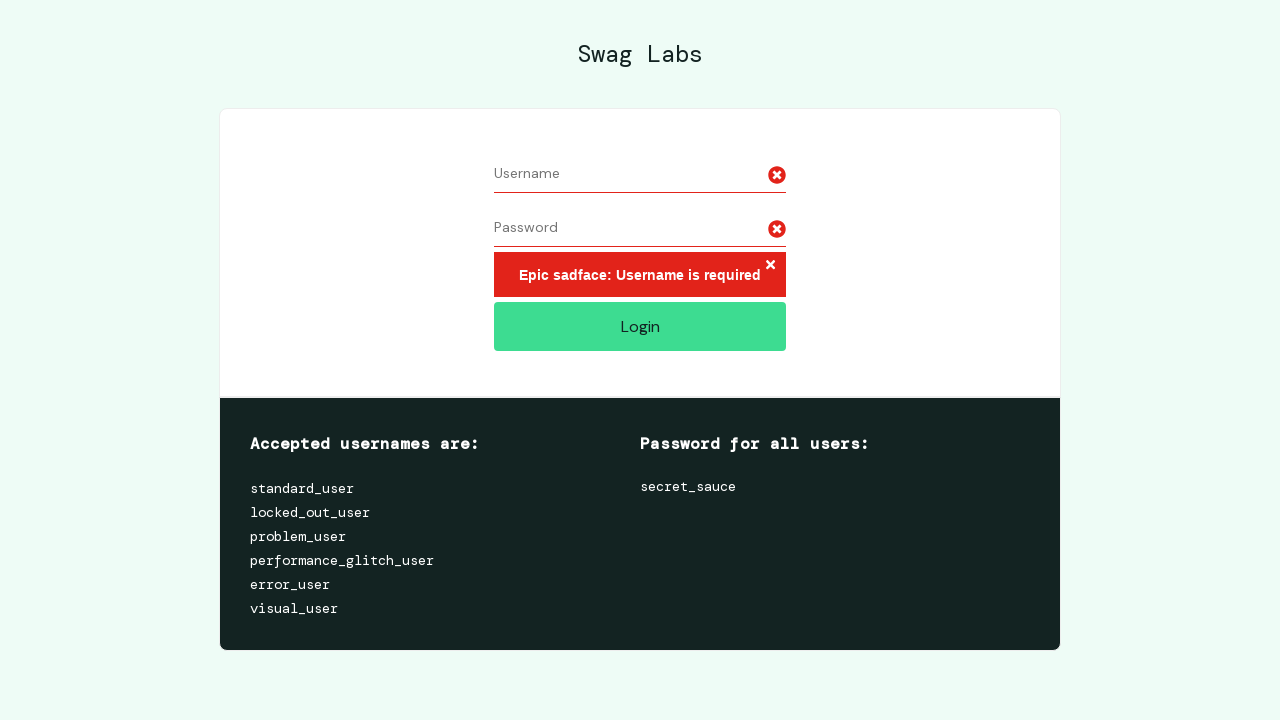

Verified 'Username is required' error message appears
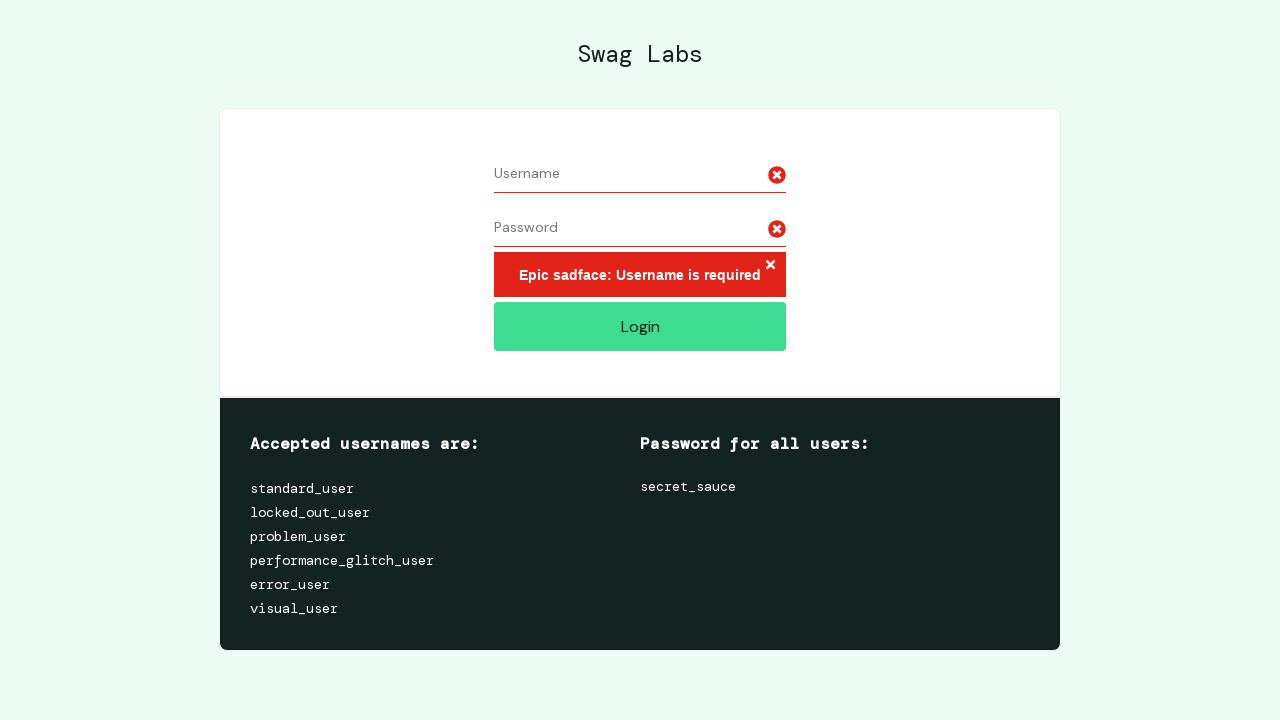

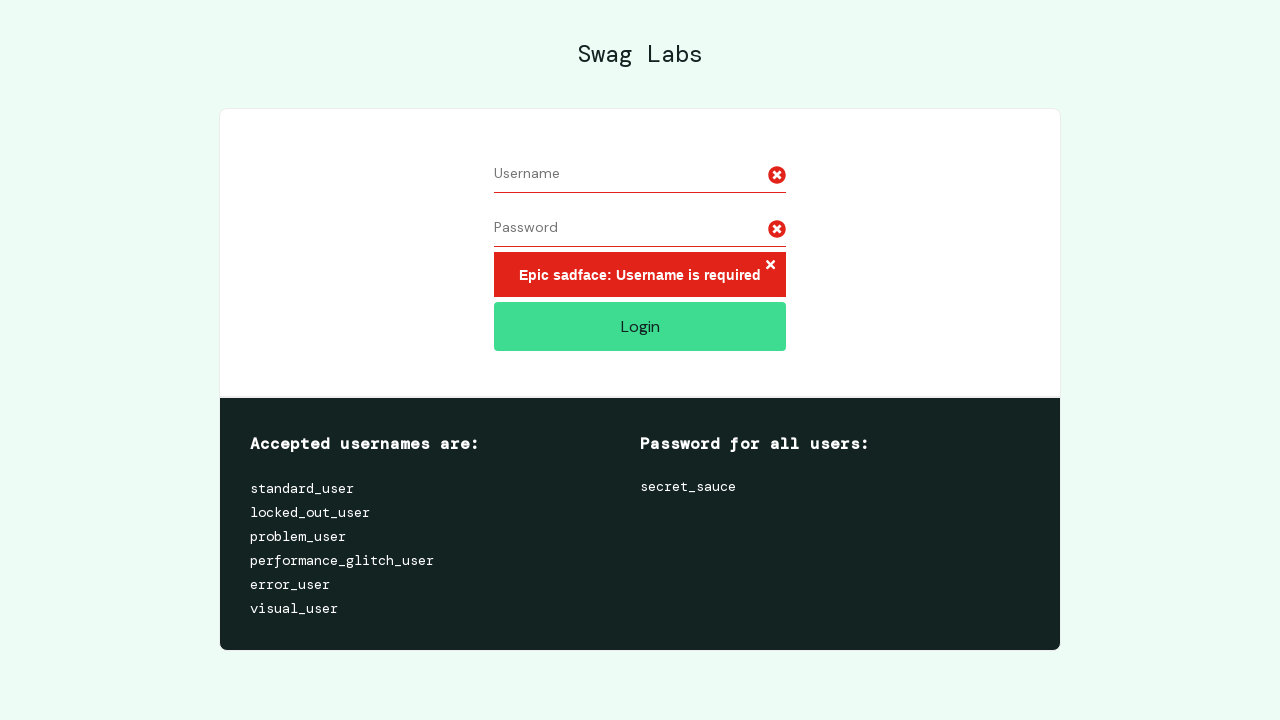